Tests the KBO player search page by selecting the LG Twins team from a dropdown and waiting for the player list table to load with results.

Starting URL: https://www.koreabaseball.com/Player/Search.aspx

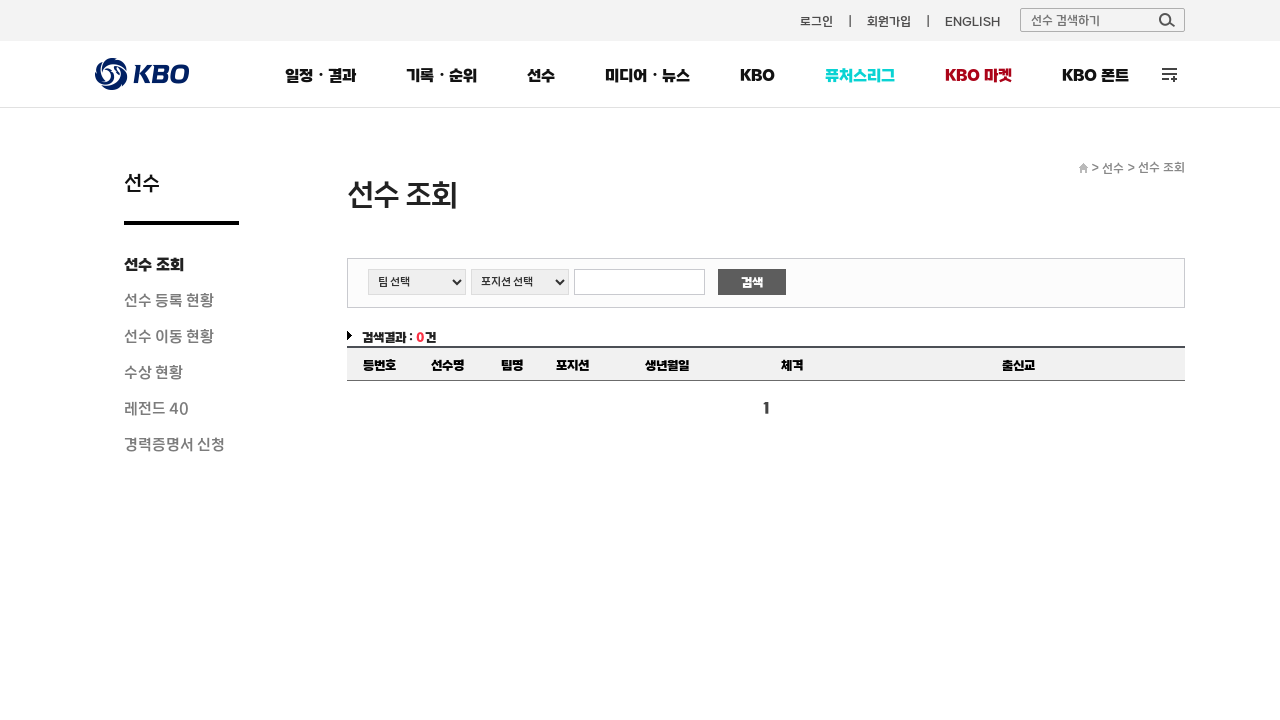

Clicked team dropdown to open it at (417, 282) on #cphContents_cphContents_cphContents_ddlTeam
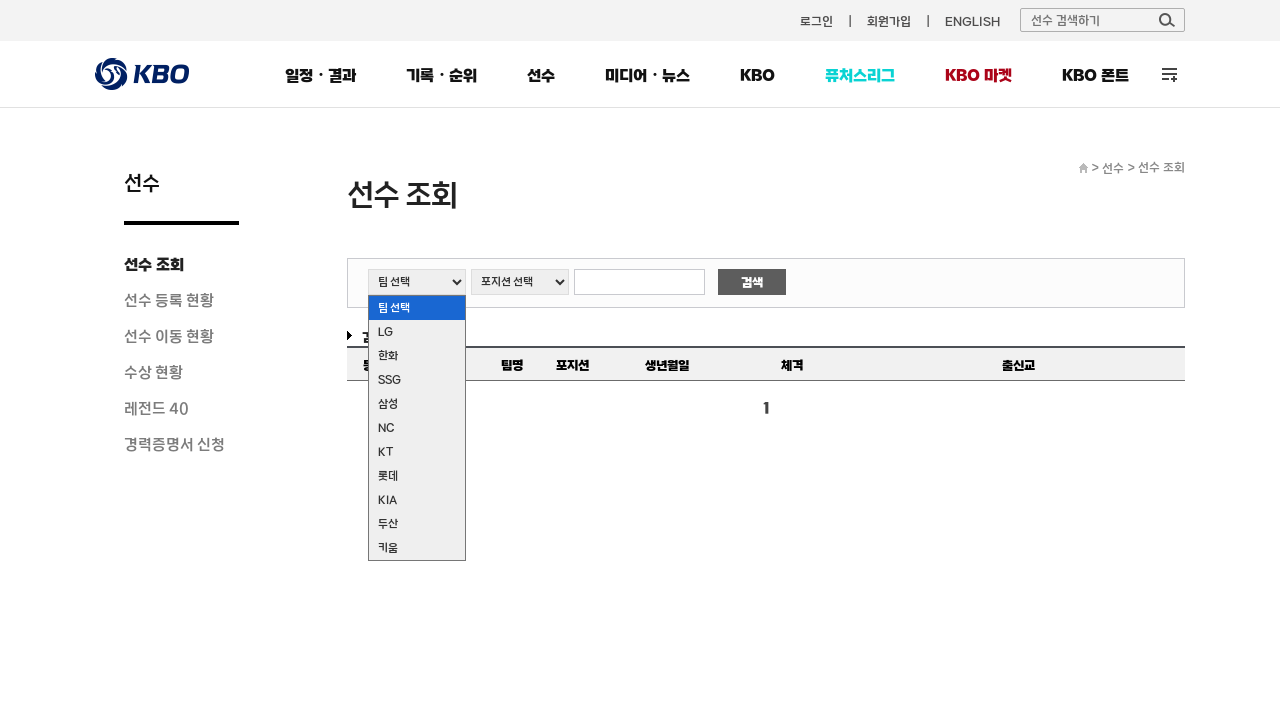

Selected LG Twins team from dropdown on #cphContents_cphContents_cphContents_ddlTeam
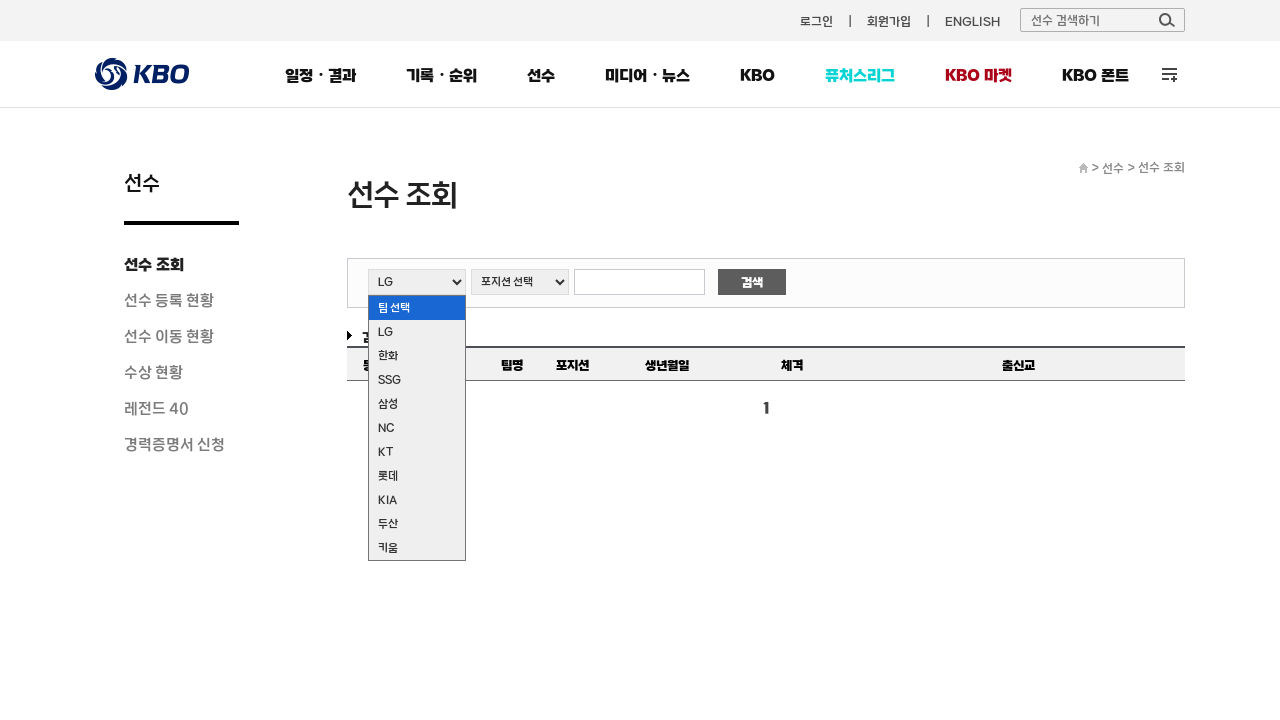

Player list table loaded with results
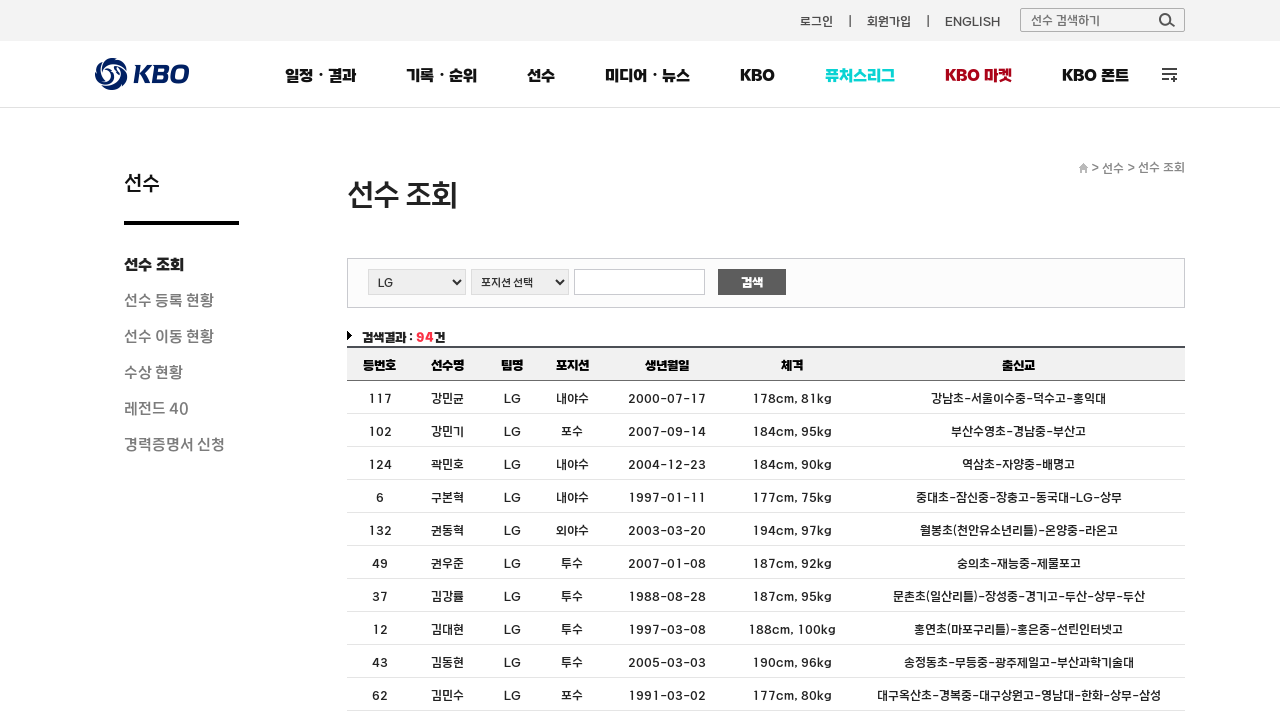

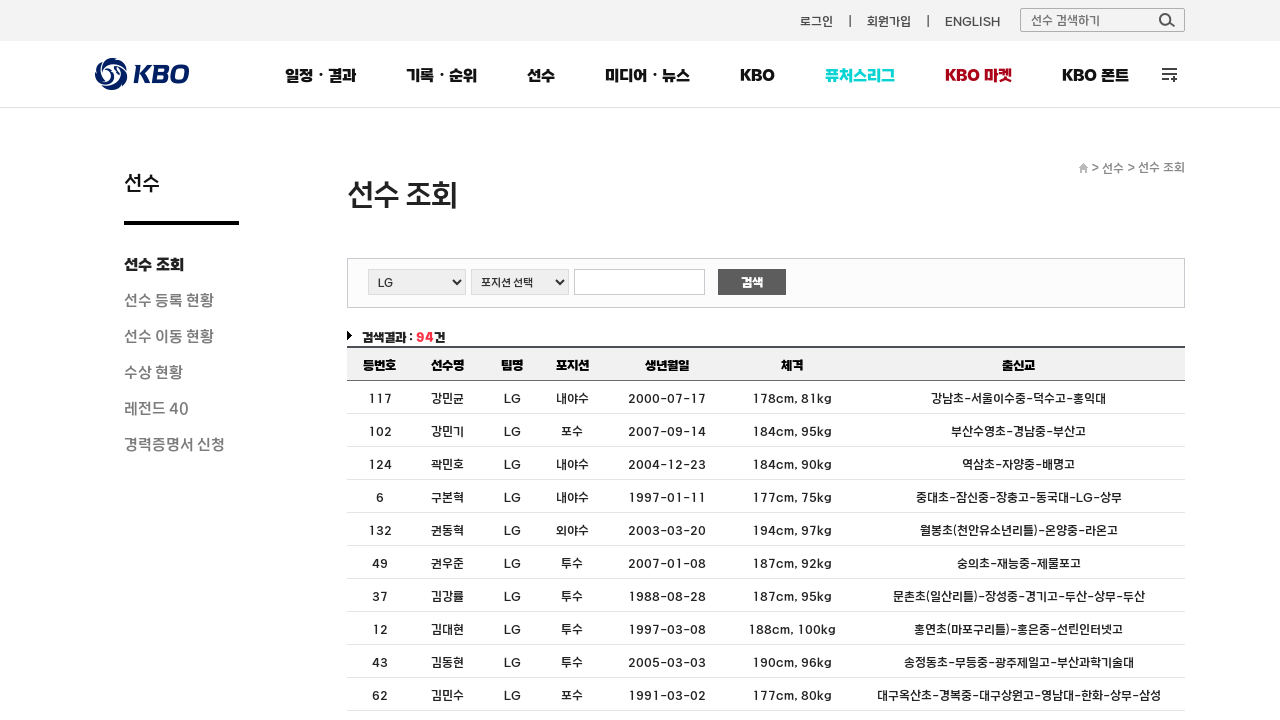